Tests context menu interaction on the Selenium website by right-clicking the Downloads button, navigating through the context menu with keyboard, and selecting an option

Starting URL: https://www.selenium.dev/

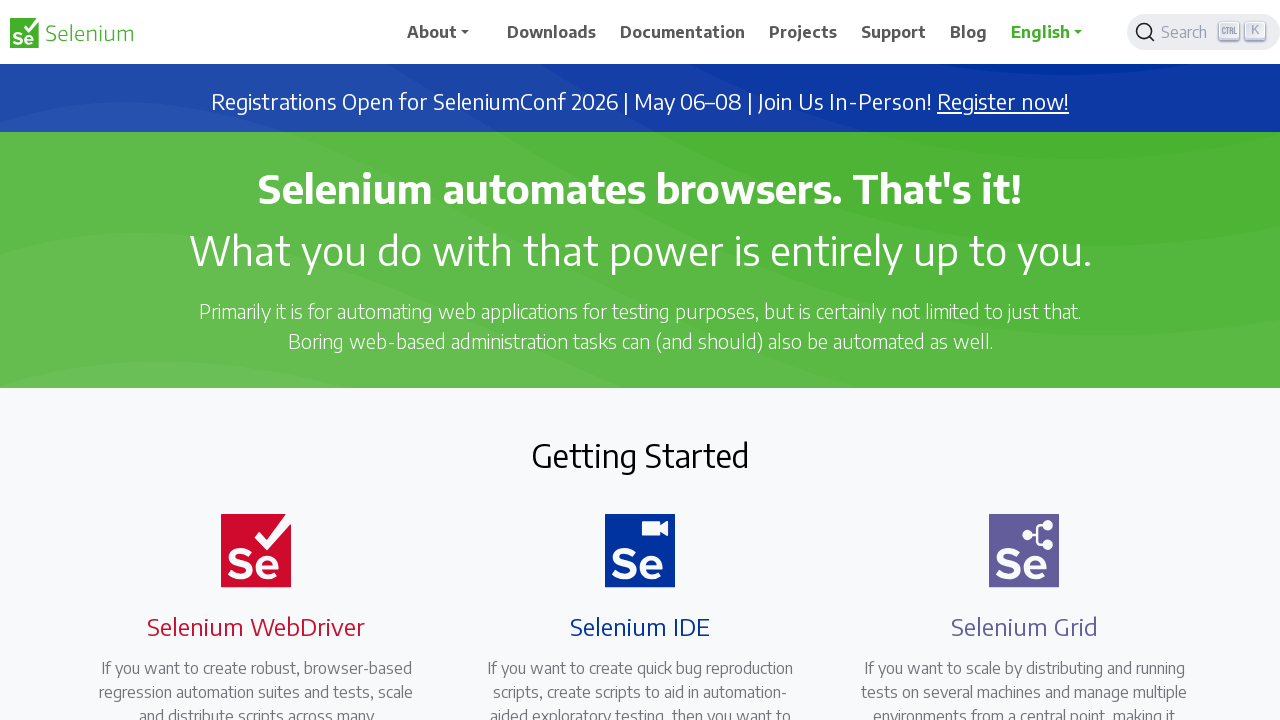

Located Downloads button element
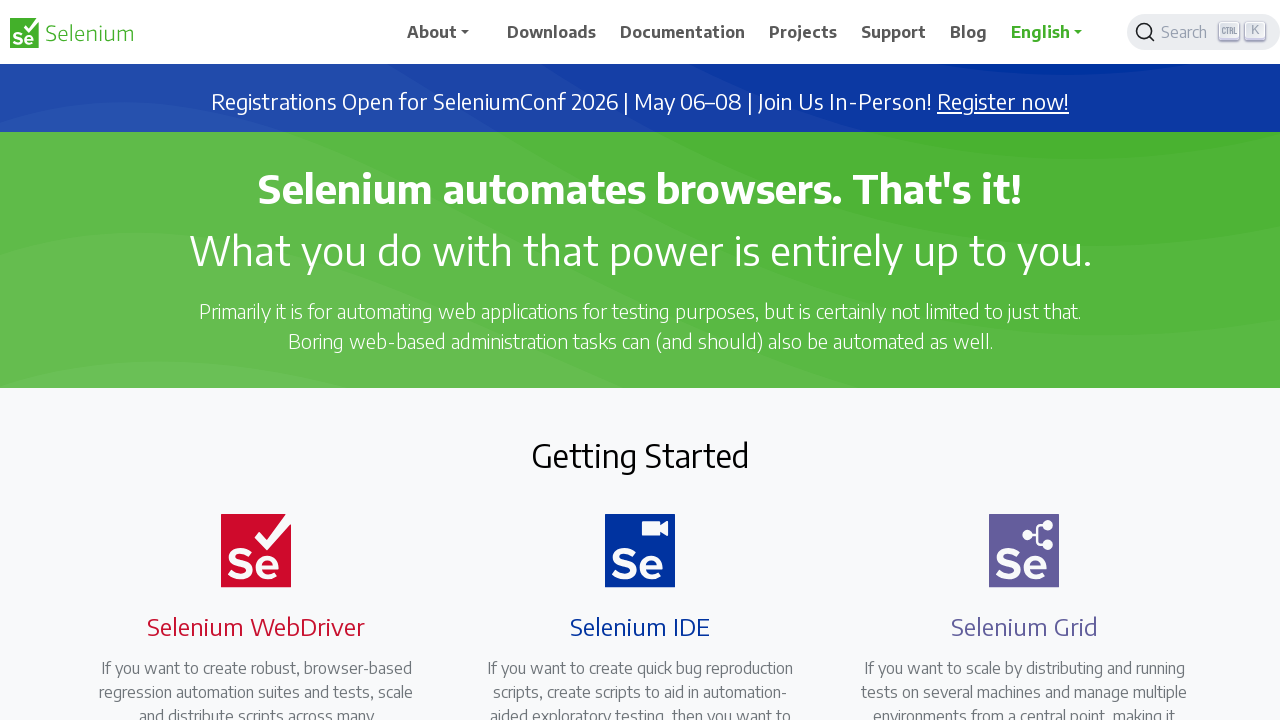

Right-clicked Downloads button to open context menu at (552, 32) on xpath=//span[text()='Downloads']
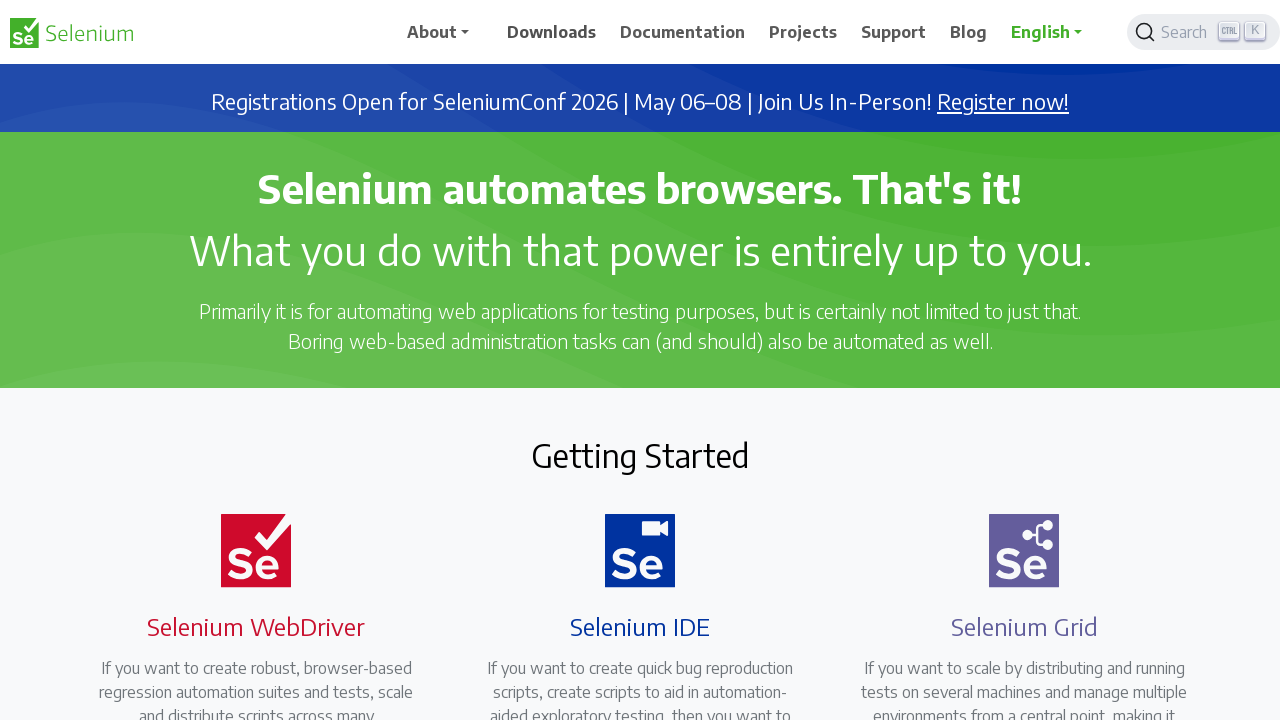

Pressed PageDown key to navigate context menu (iteration 1/6)
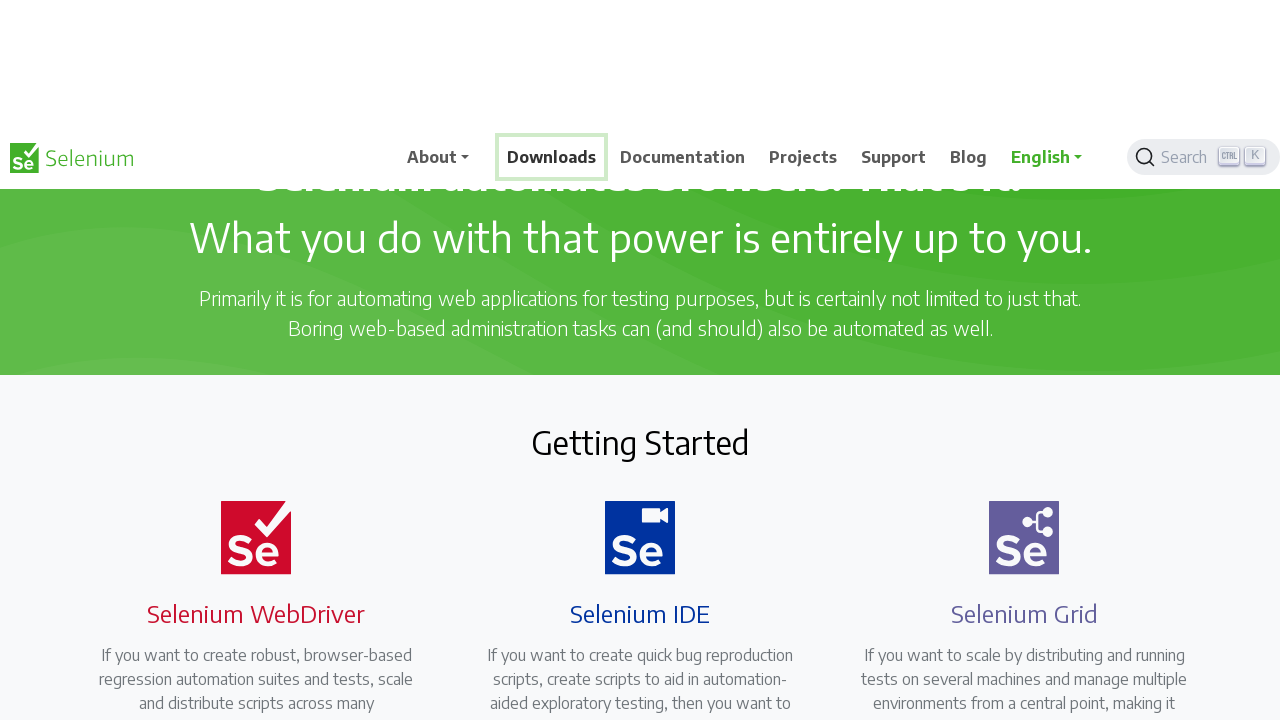

Waited 2 seconds between key presses
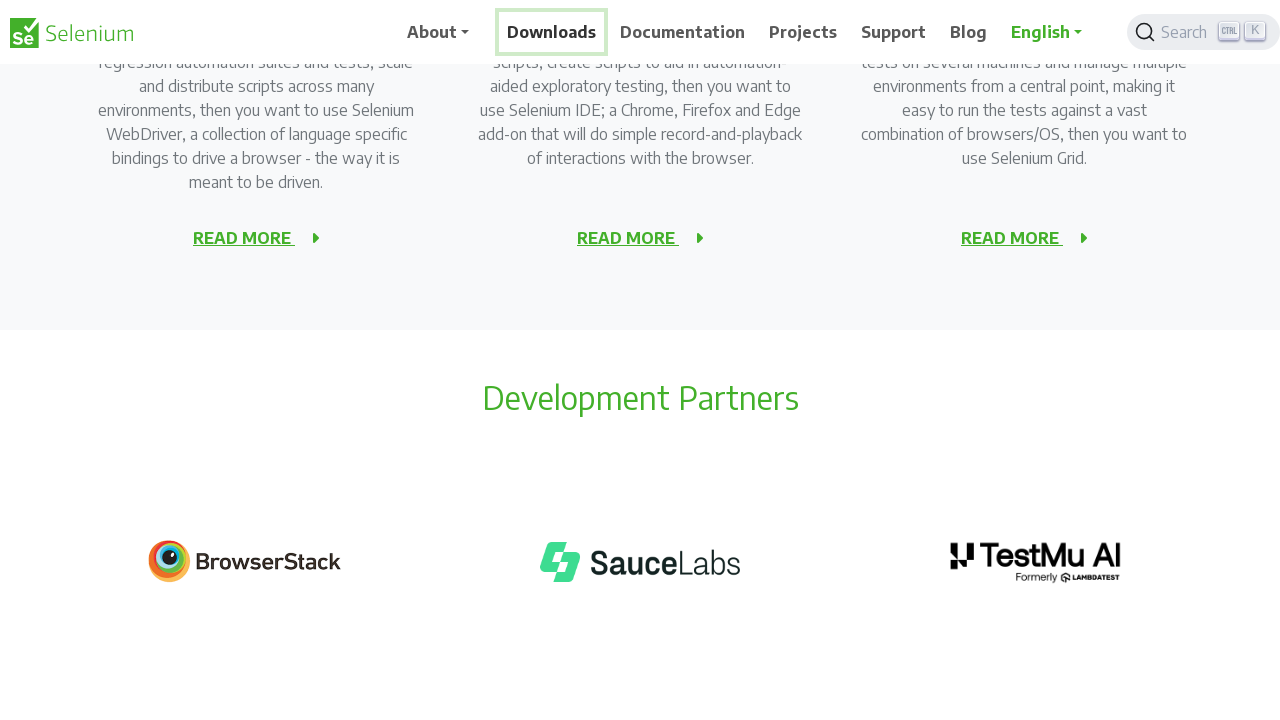

Pressed PageDown key to navigate context menu (iteration 2/6)
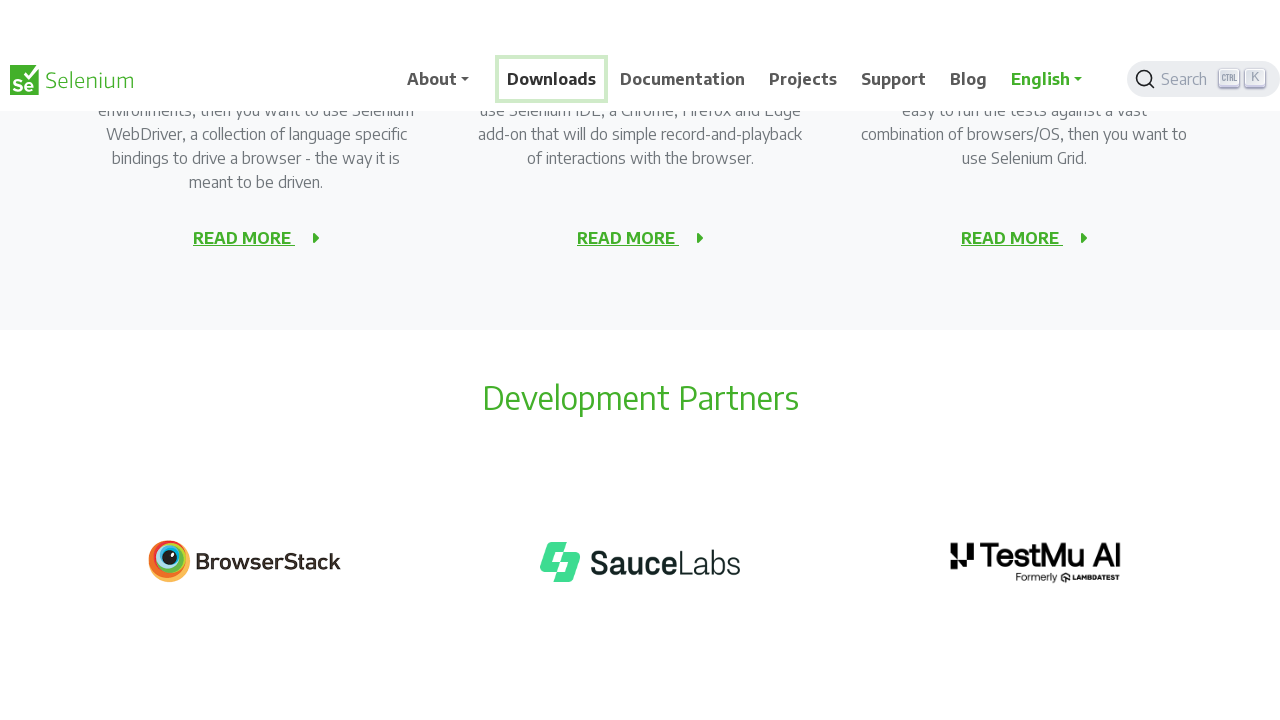

Waited 2 seconds between key presses
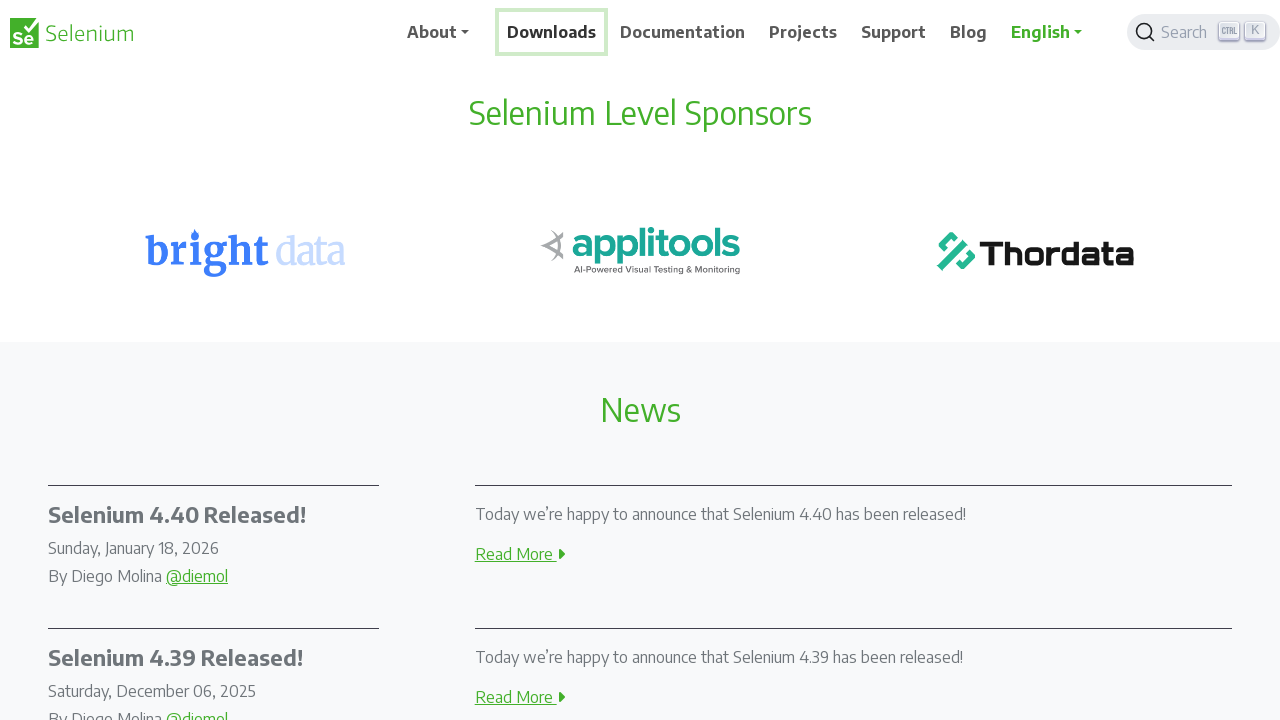

Pressed PageDown key to navigate context menu (iteration 3/6)
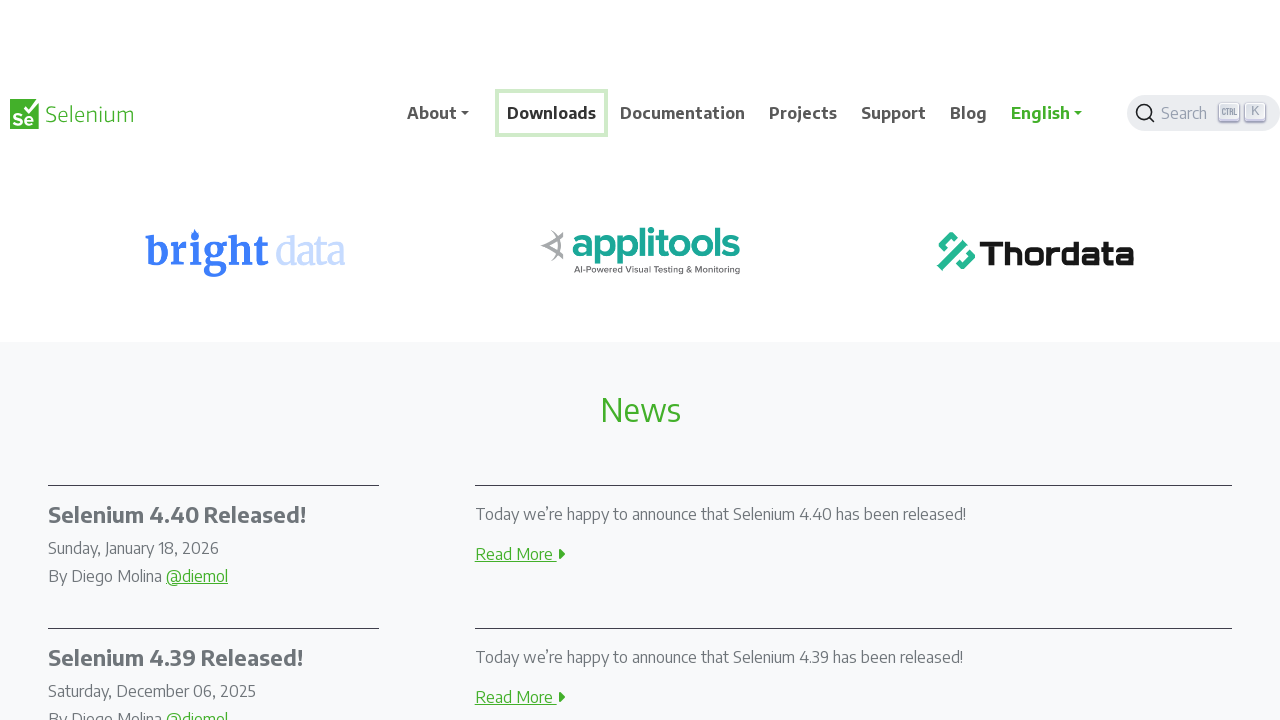

Waited 2 seconds between key presses
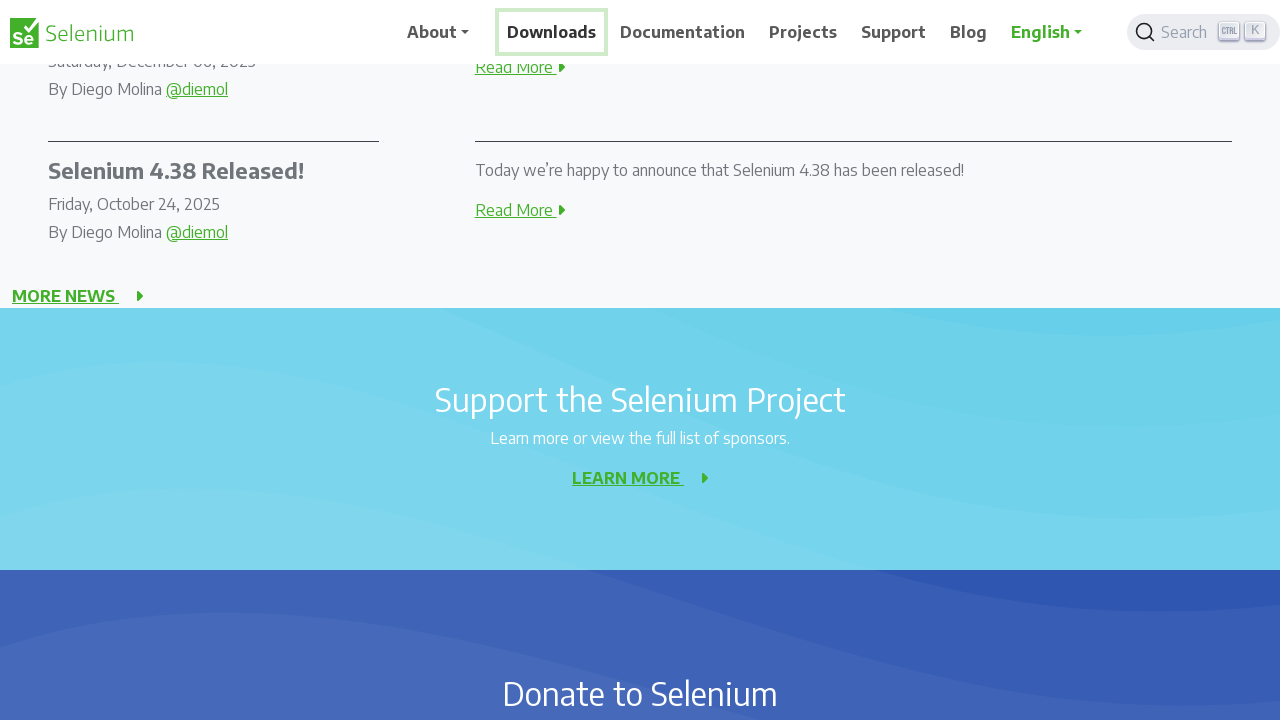

Pressed PageDown key to navigate context menu (iteration 4/6)
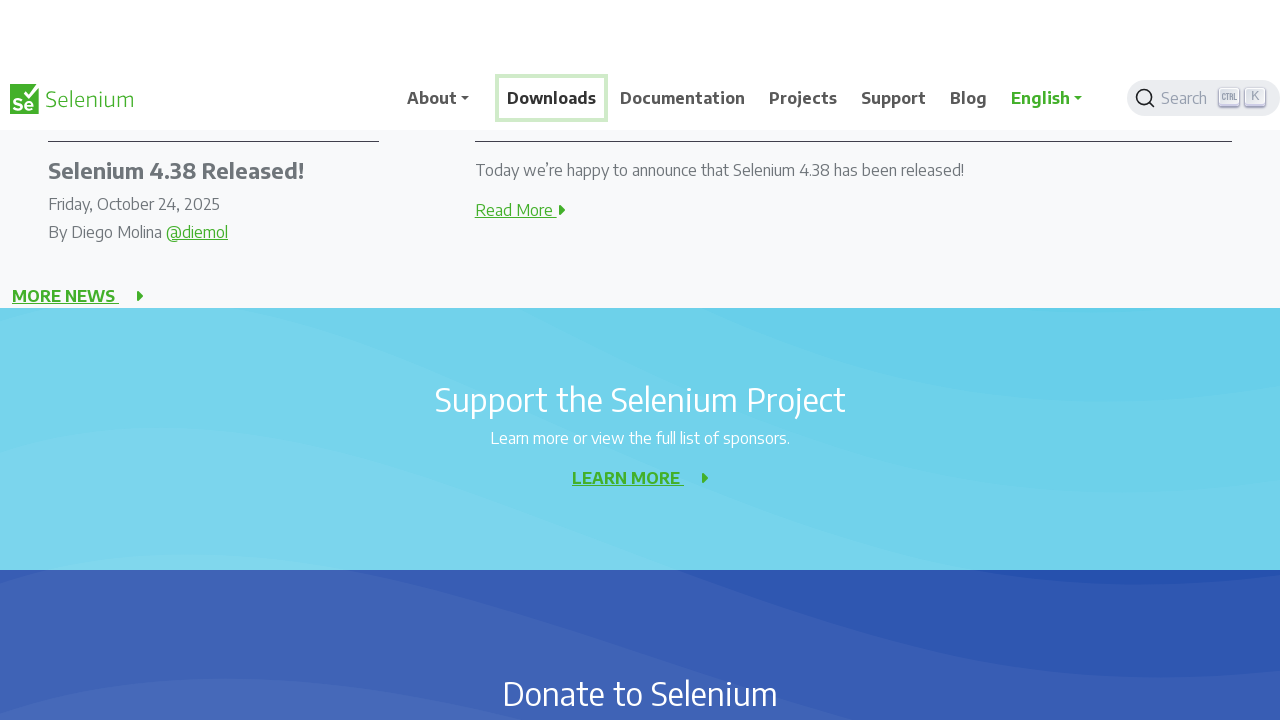

Waited 2 seconds between key presses
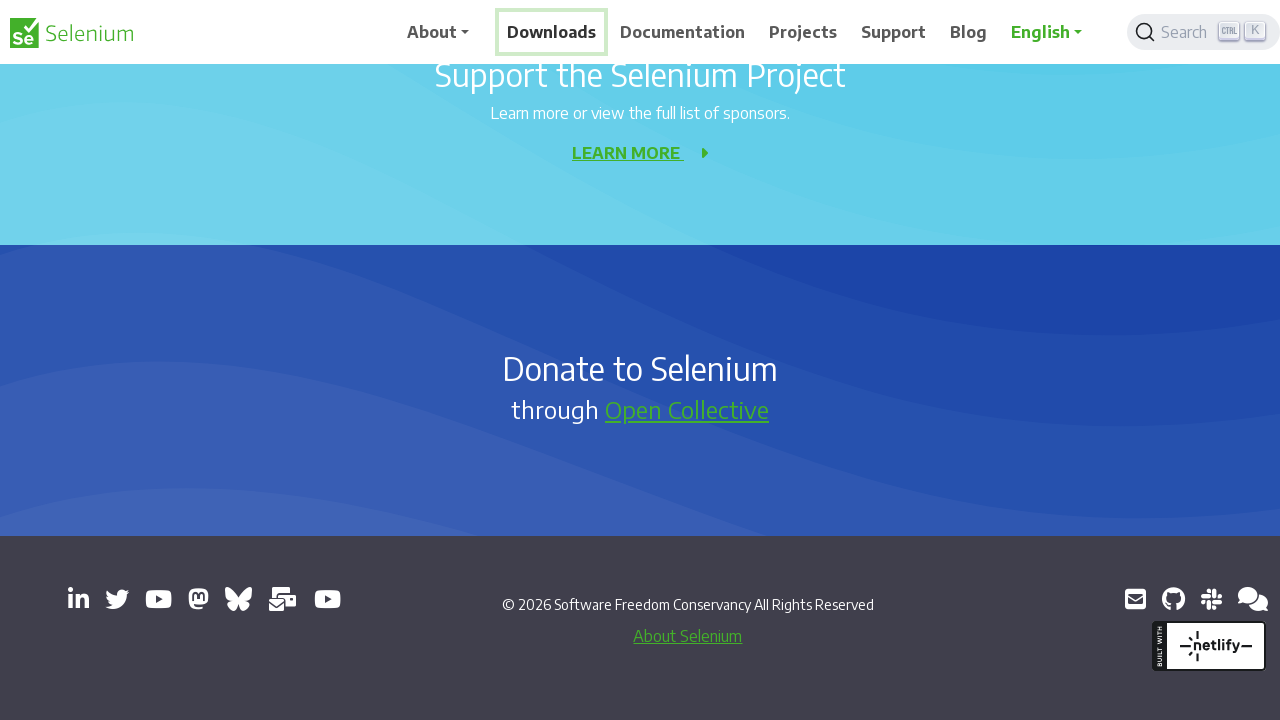

Pressed PageDown key to navigate context menu (iteration 5/6)
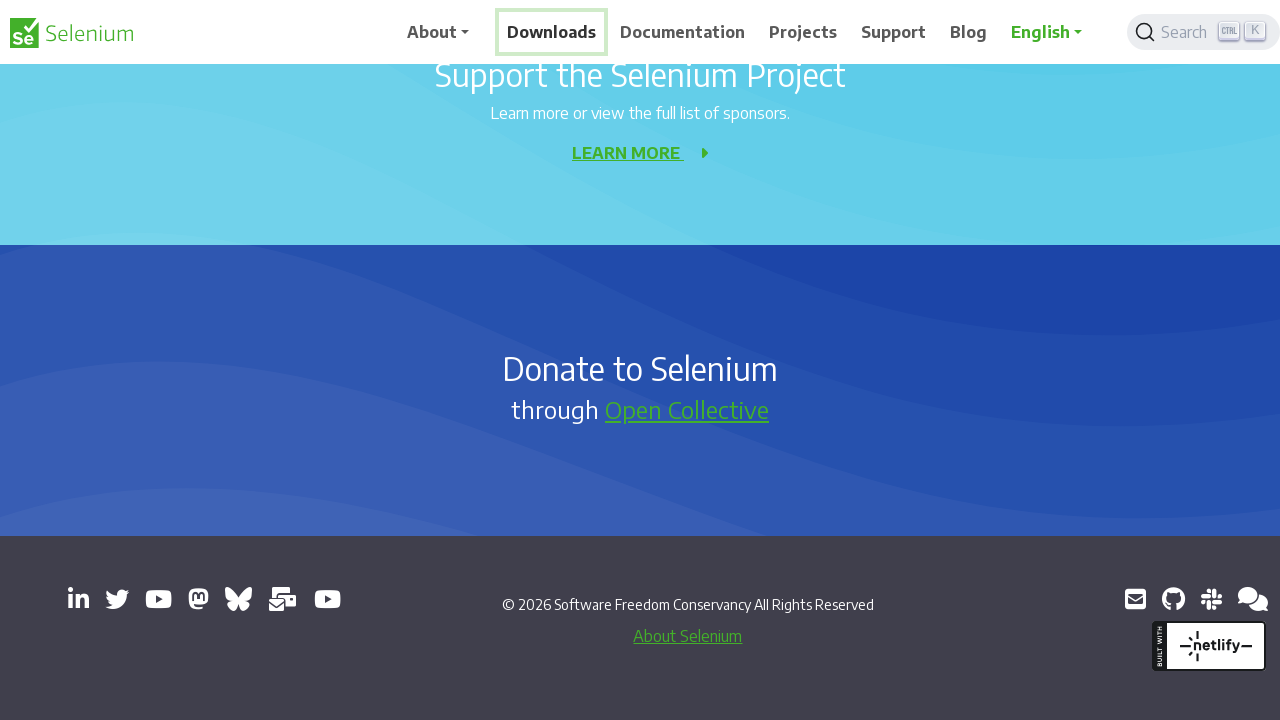

Waited 2 seconds between key presses
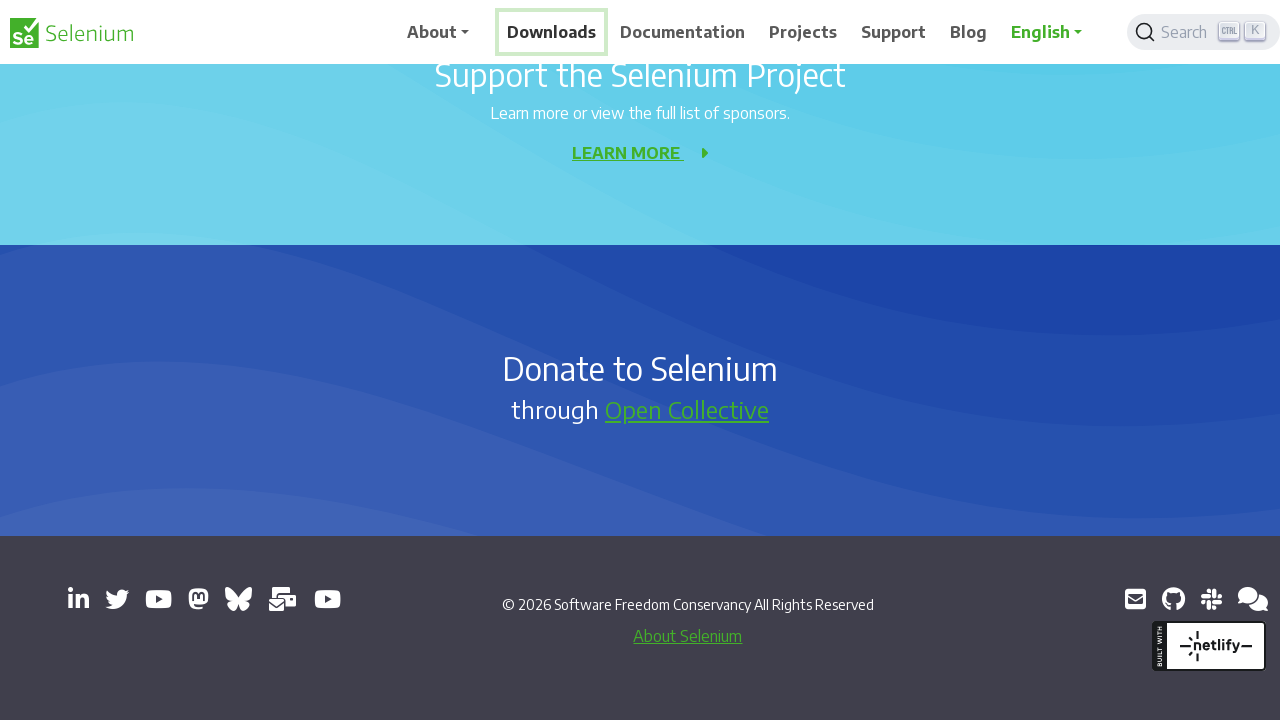

Pressed PageDown key to navigate context menu (iteration 6/6)
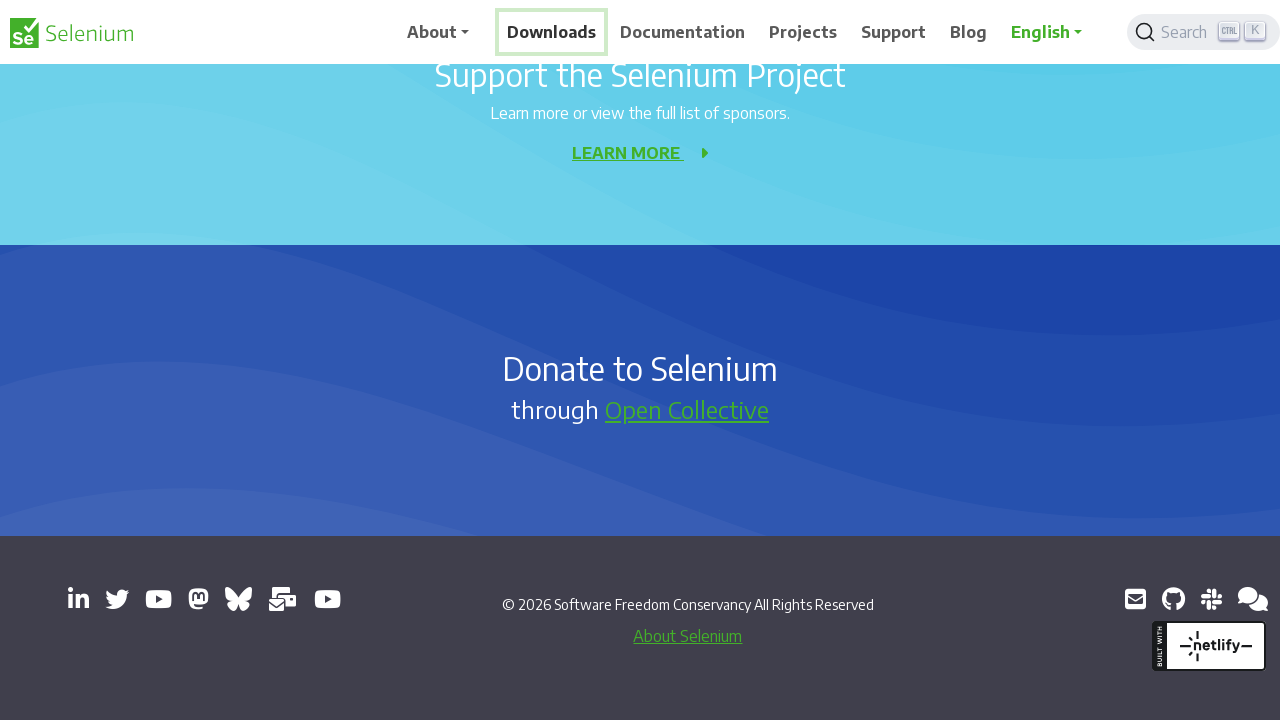

Waited 2 seconds between key presses
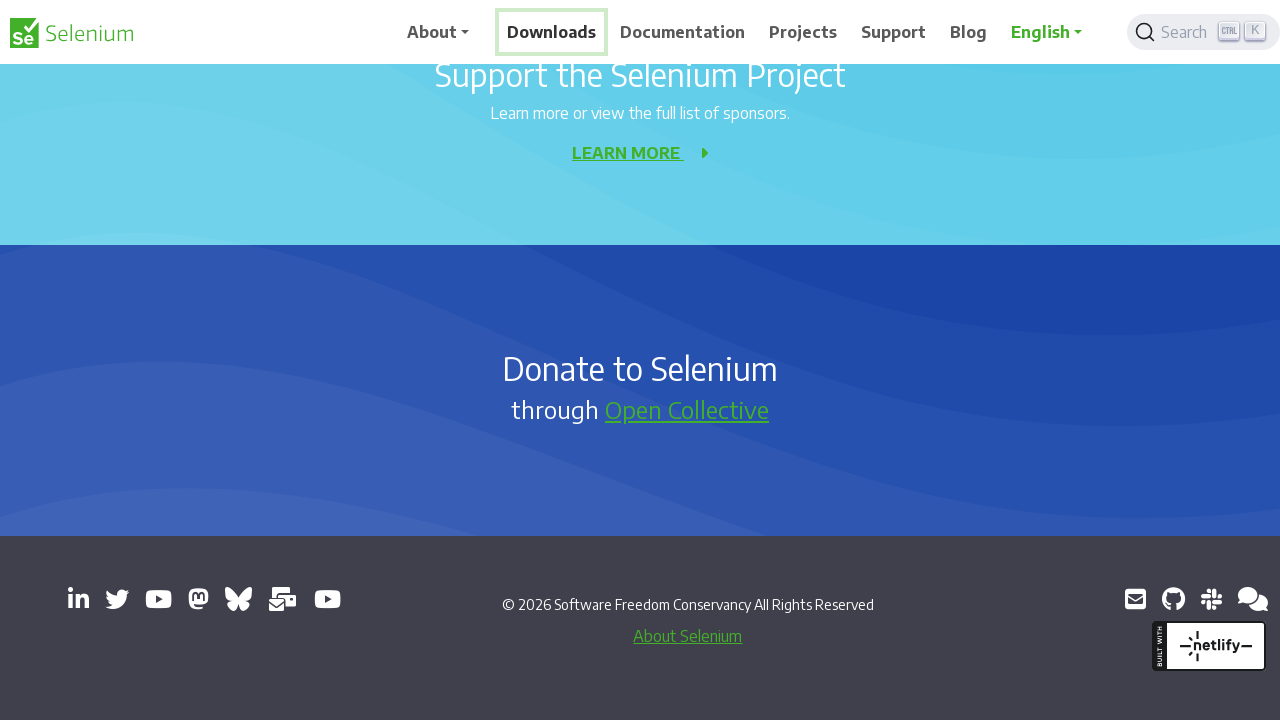

Waited 2 seconds before selecting menu option
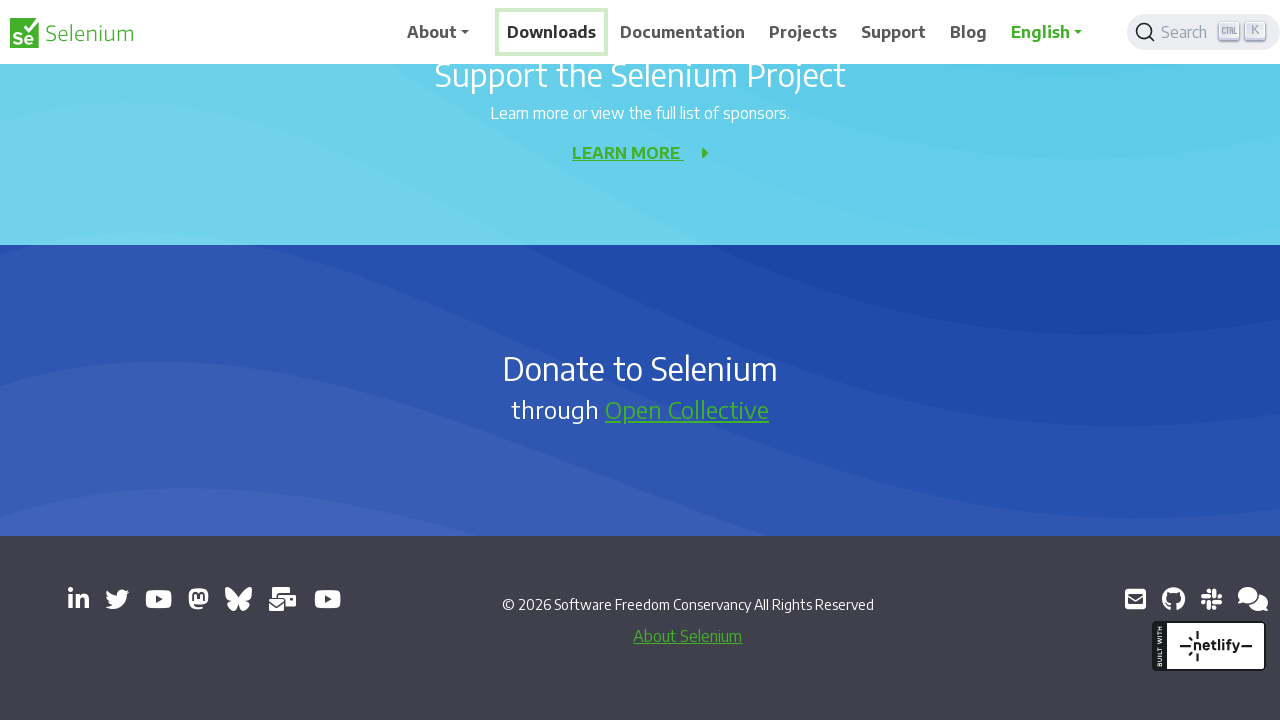

Pressed Enter to select context menu option
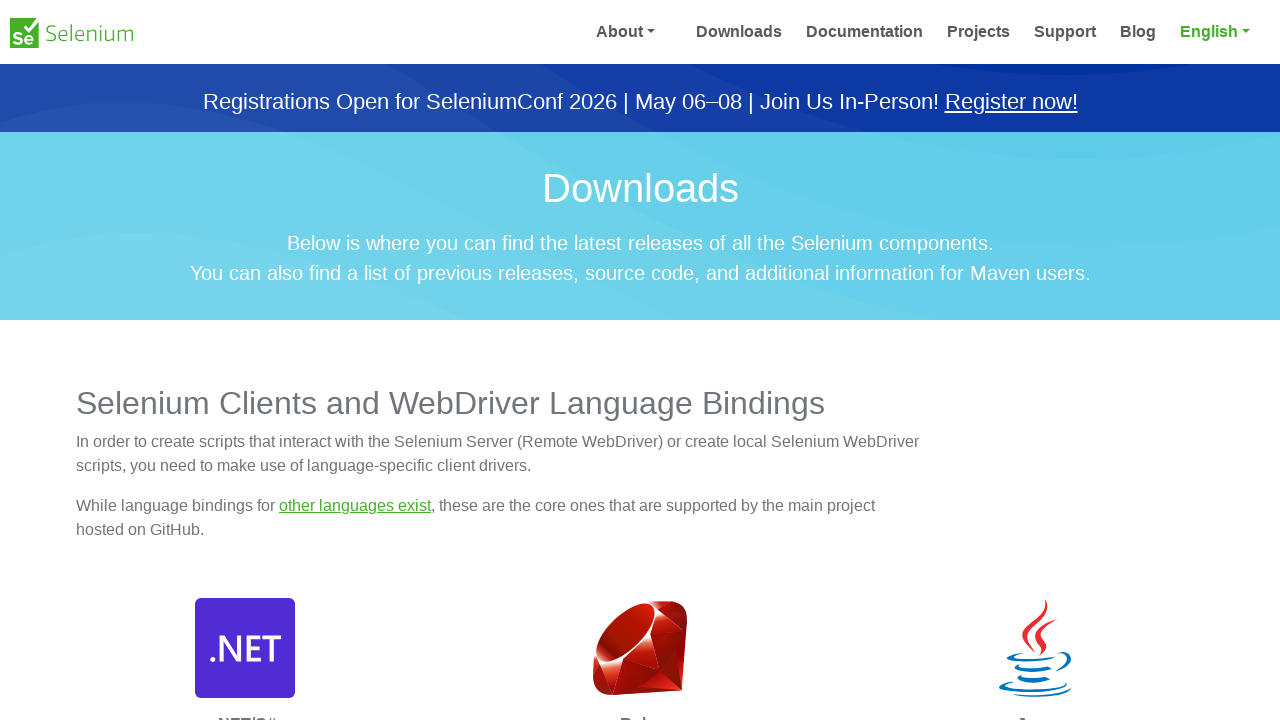

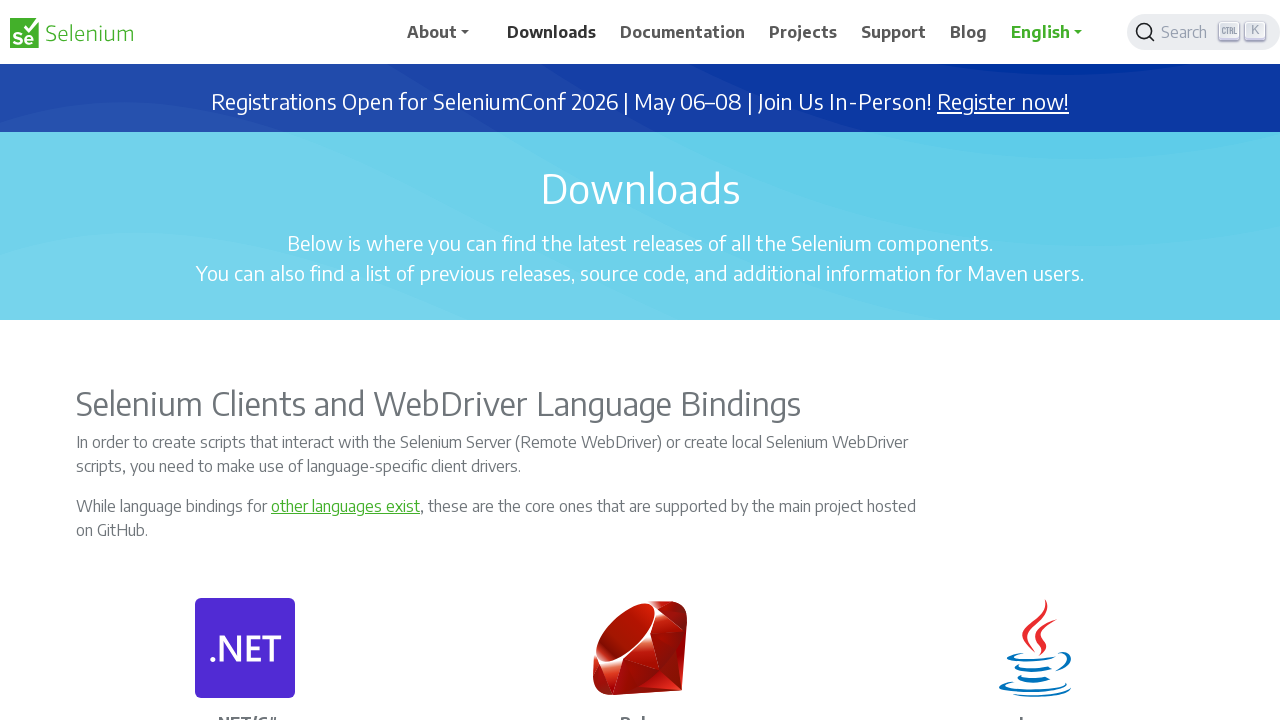